Tests dropdown selection functionality by selecting a country from a dropdown menu using the value attribute

Starting URL: https://www.globalsqa.com/demo-site/select-dropdown-menu/

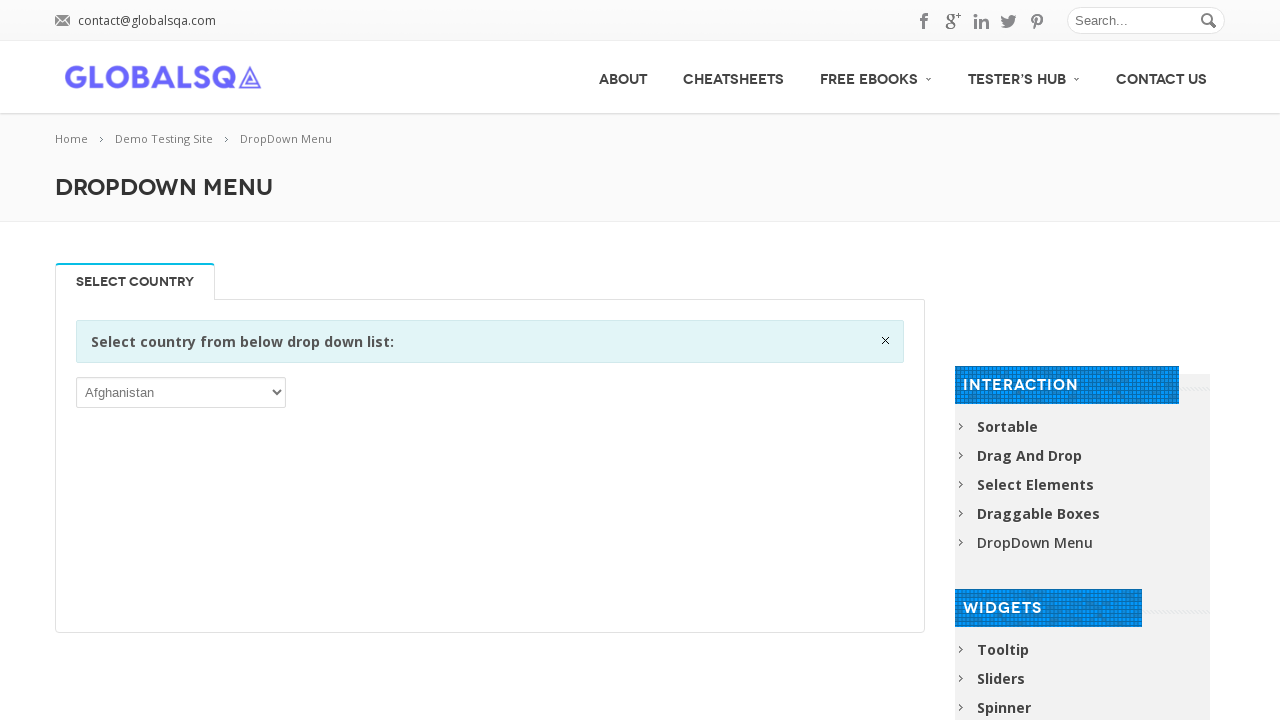

Navigated to Global QA dropdown menu demo page
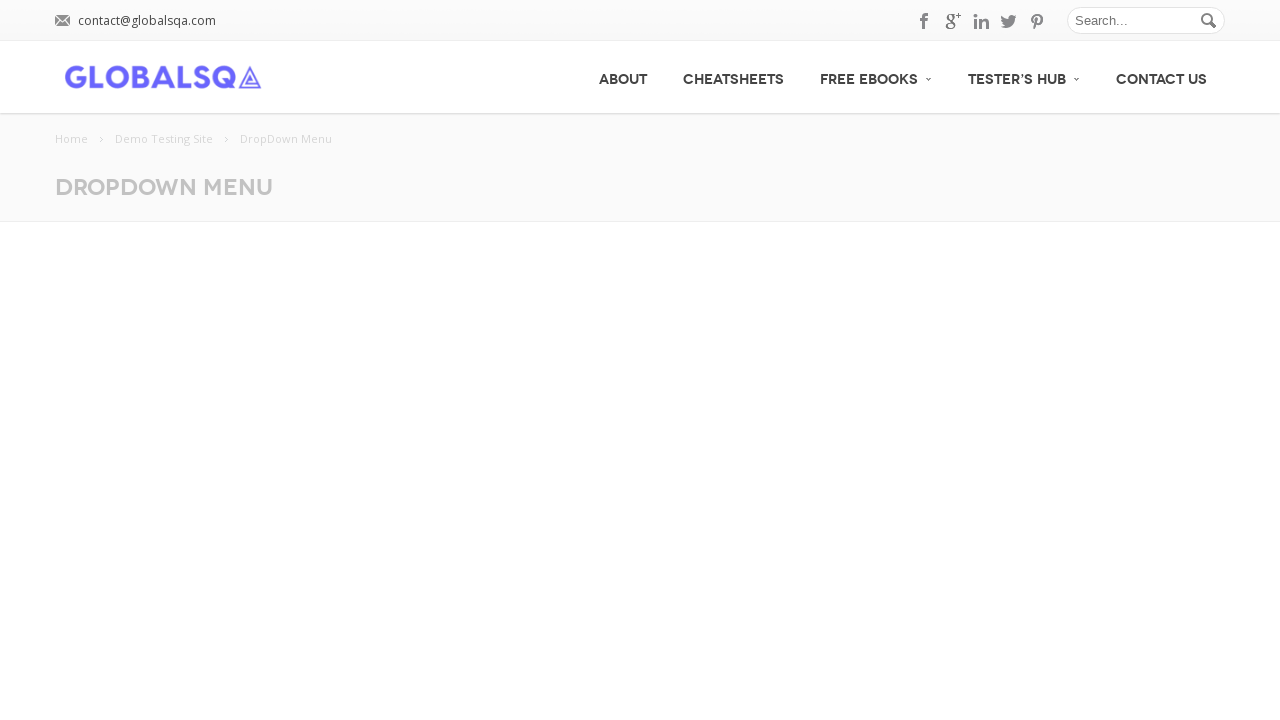

Located country dropdown element
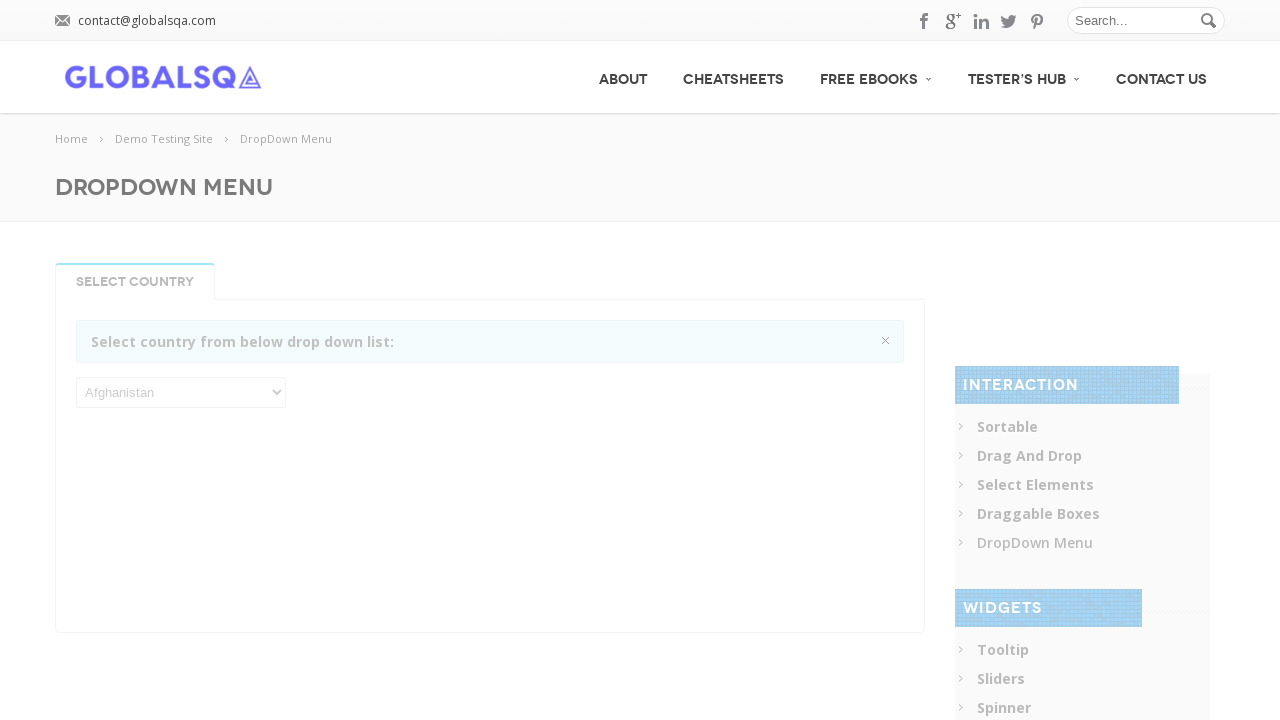

Selected Colombia (COL) from the dropdown menu on xpath=//*[@class='resp-tabs-container']//select
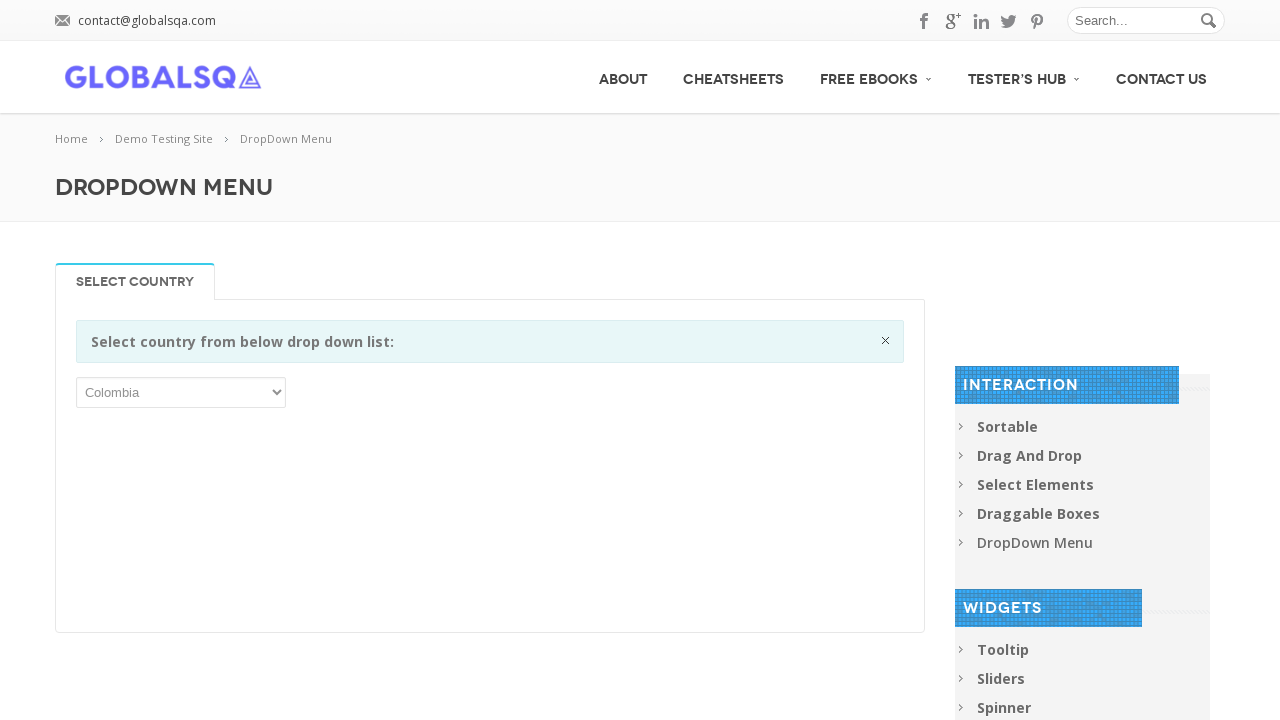

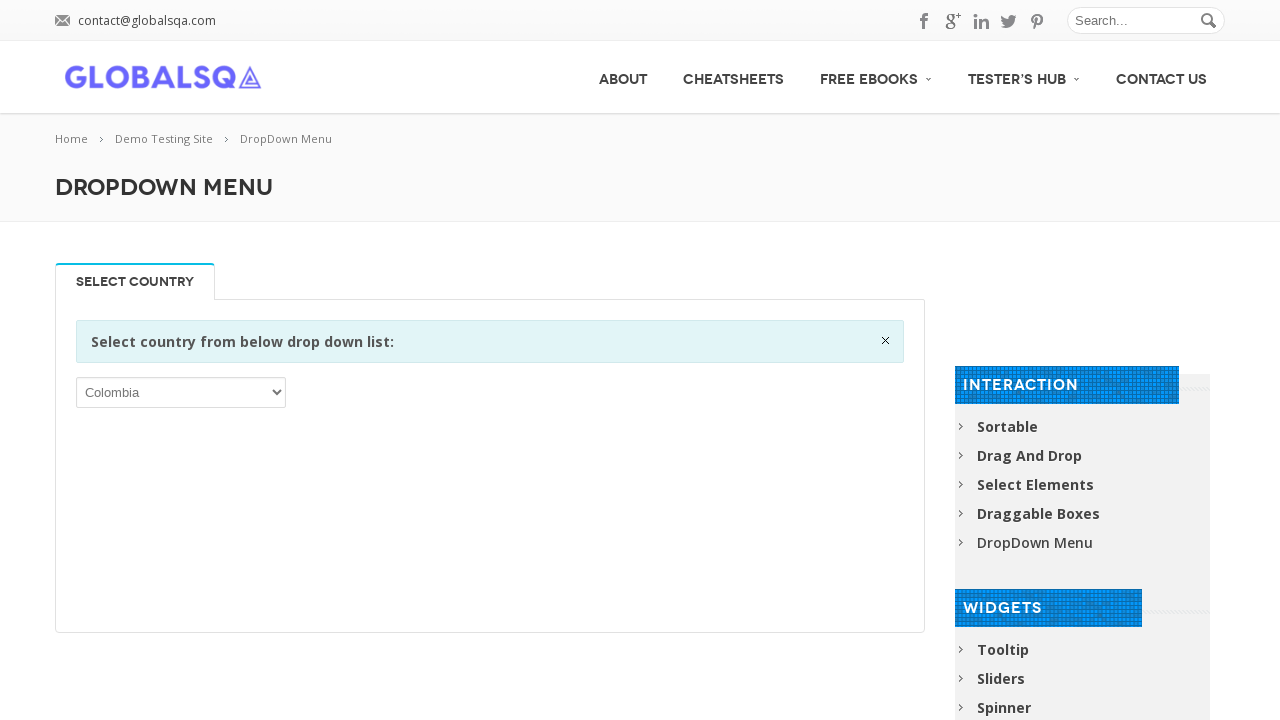